Tests form behavior with negative age by submitting the form with age value -5.

Starting URL: https://davi-vert.vercel.app/index.html

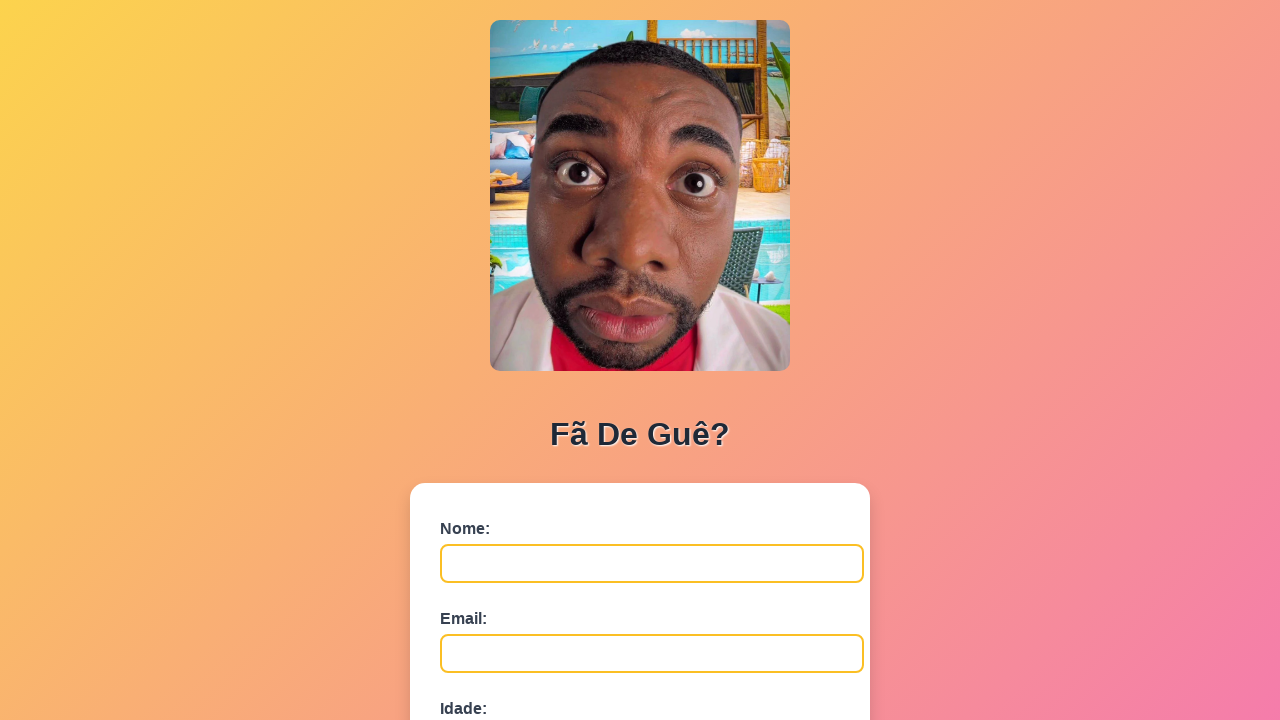

Filled name field with 'Pedro Silva' on #nome
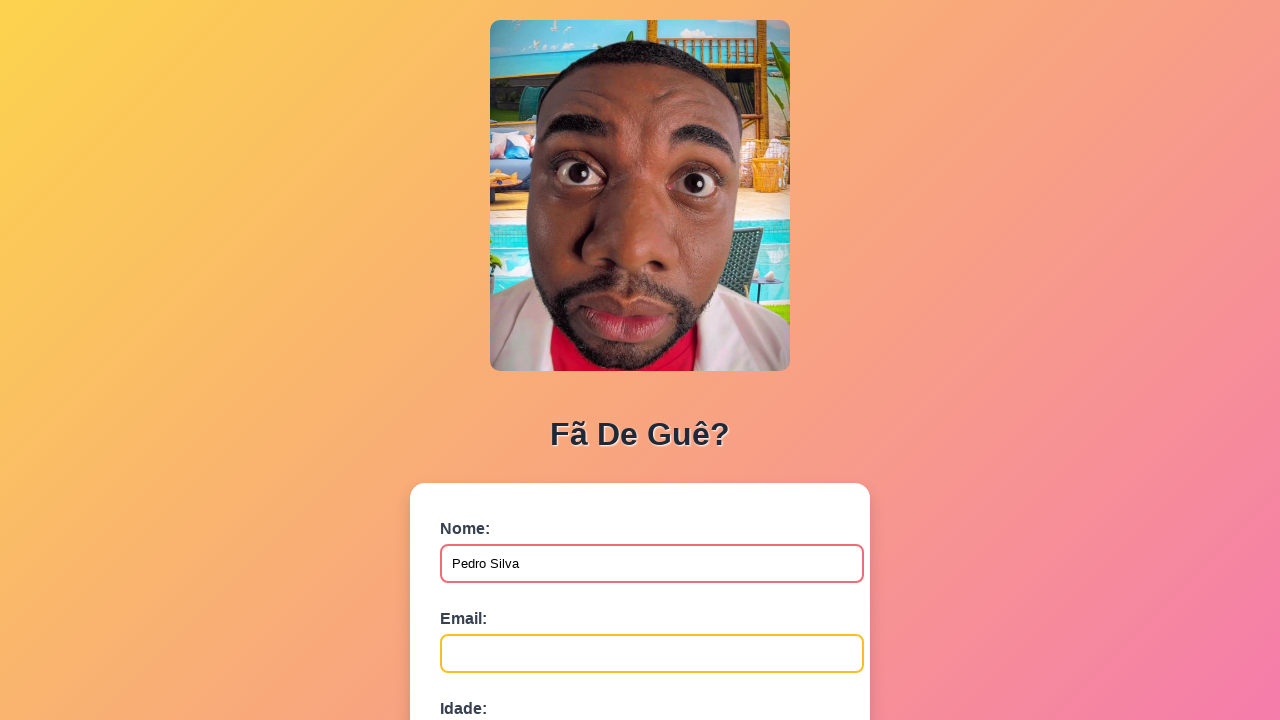

Filled email field with 'pedro.silva@example.com' on #email
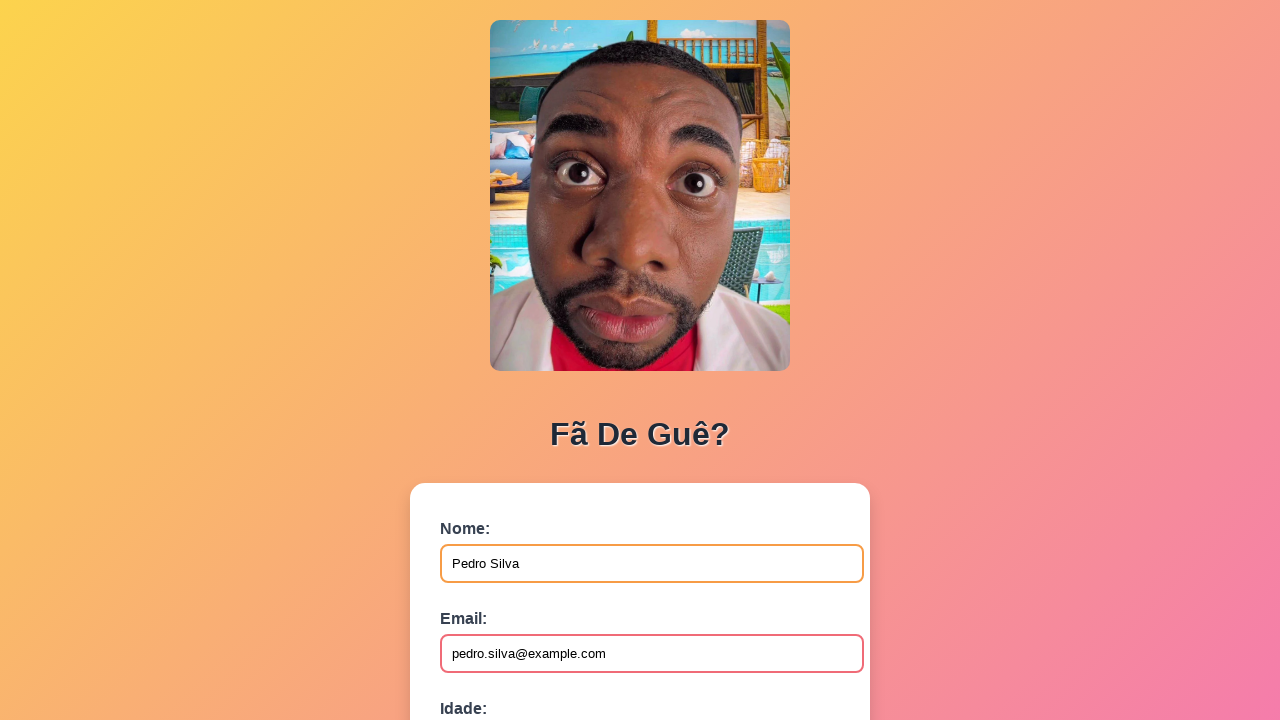

Filled age field with negative value '-5' on #idade
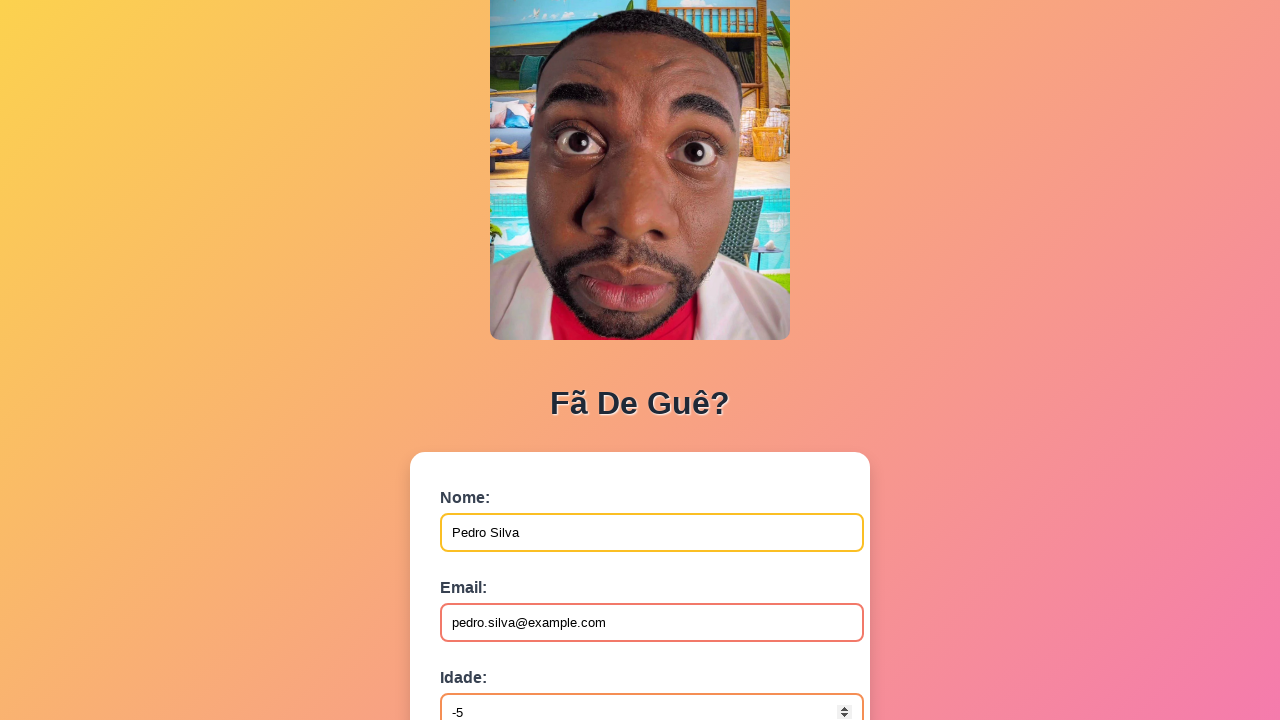

Clicked submit button to test negative age validation at (490, 569) on button[type='submit']
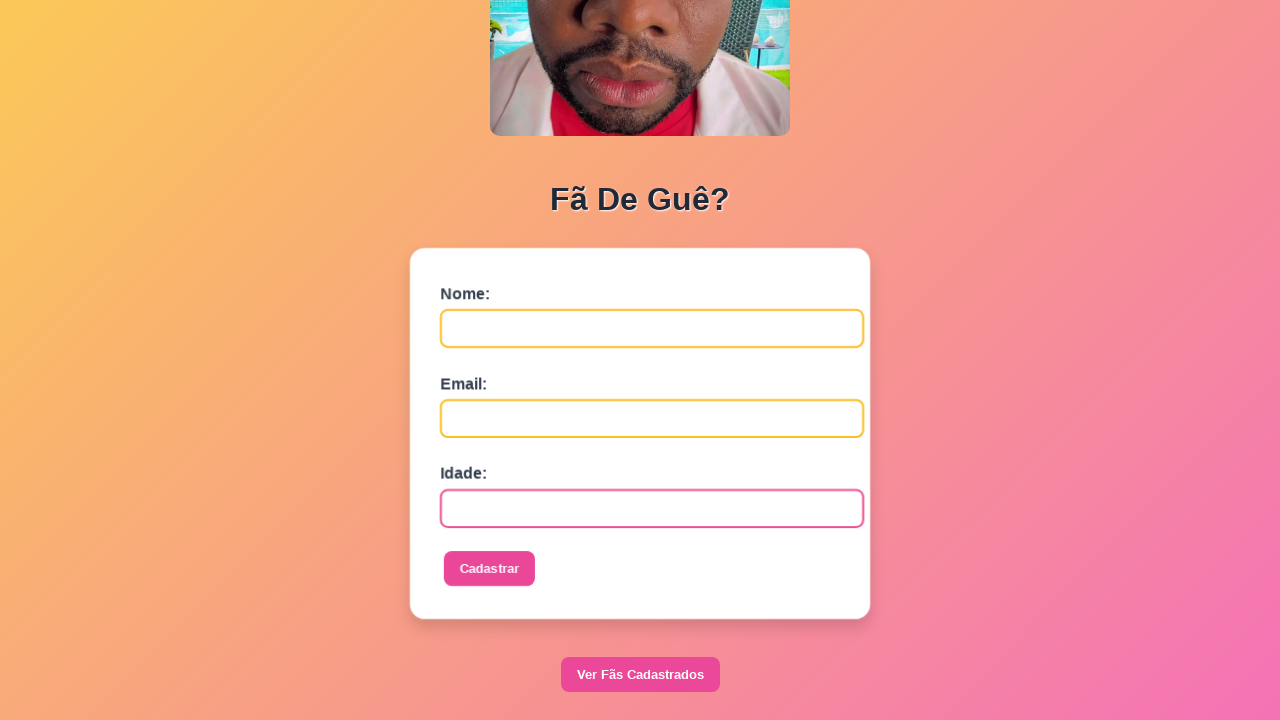

Handled alert dialog by accepting it
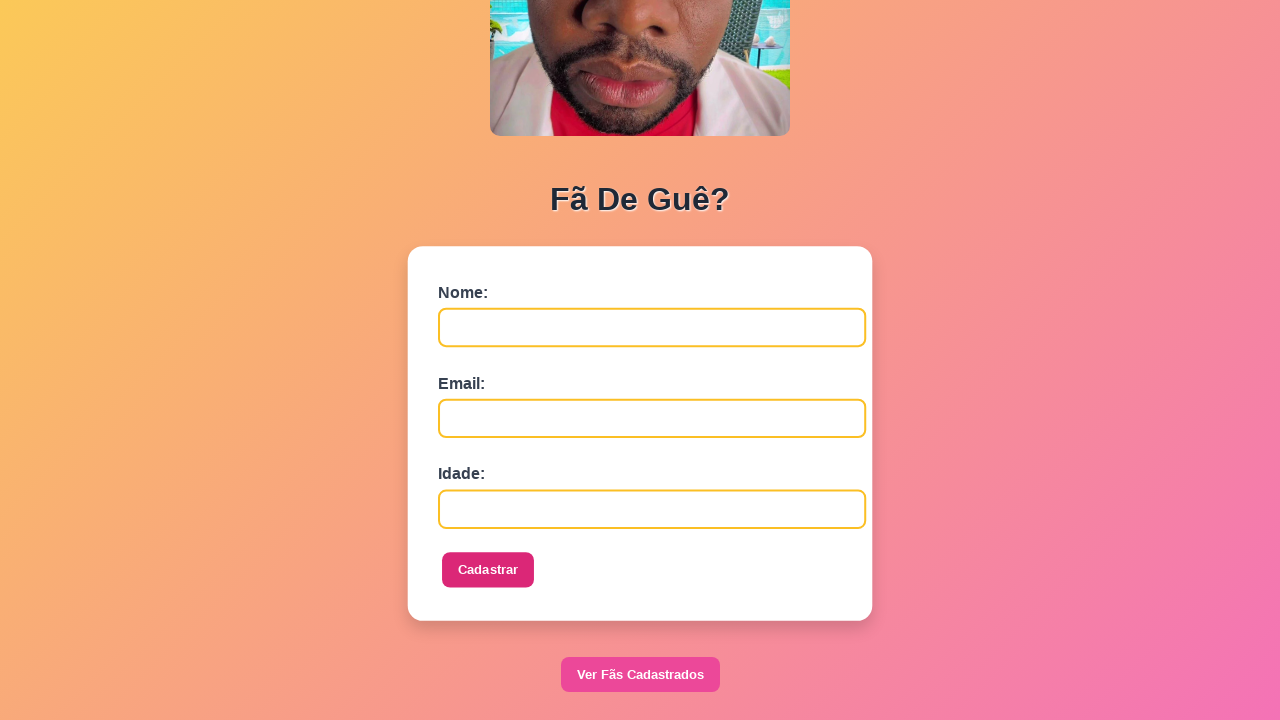

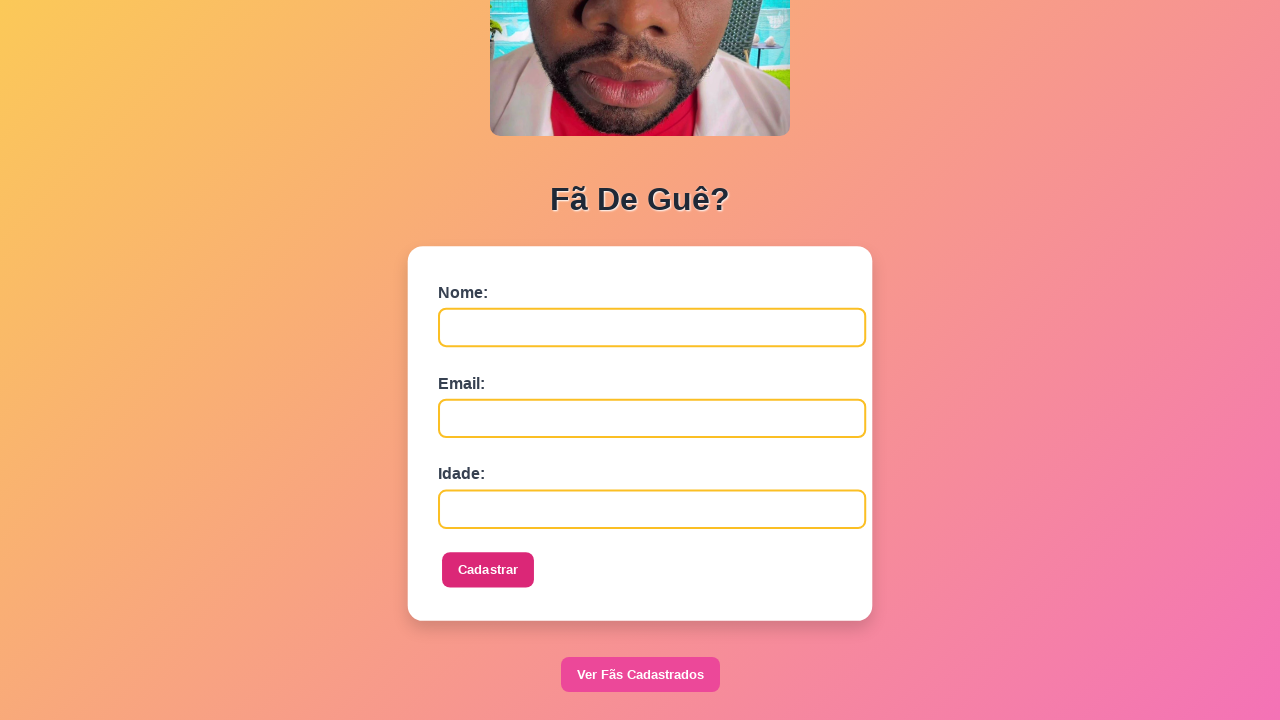